Tests the autocomplete suggestion dropdown functionality by typing a partial country name and navigating through the dropdown suggestions using keyboard arrow keys to find and select "United States (USA)"

Starting URL: https://rahulshettyacademy.com/AutomationPractice/

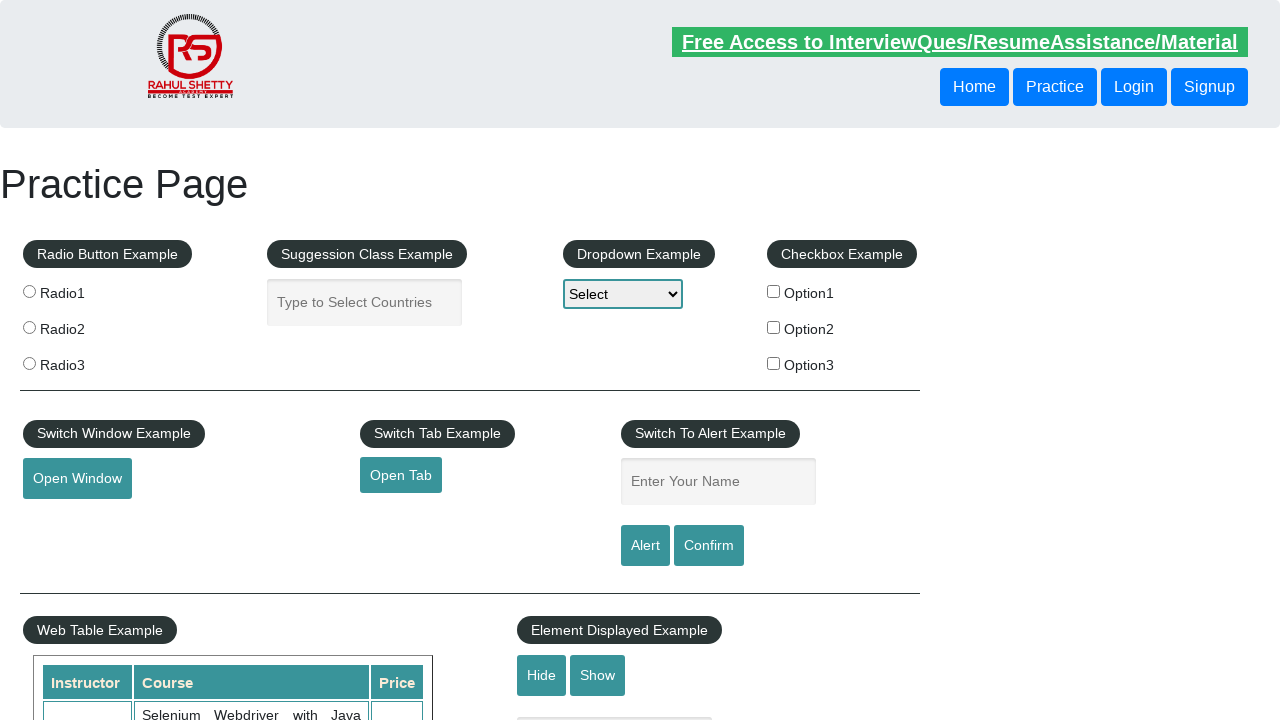

Filled autocomplete field with 'UNIT' to trigger suggestions on #autocomplete
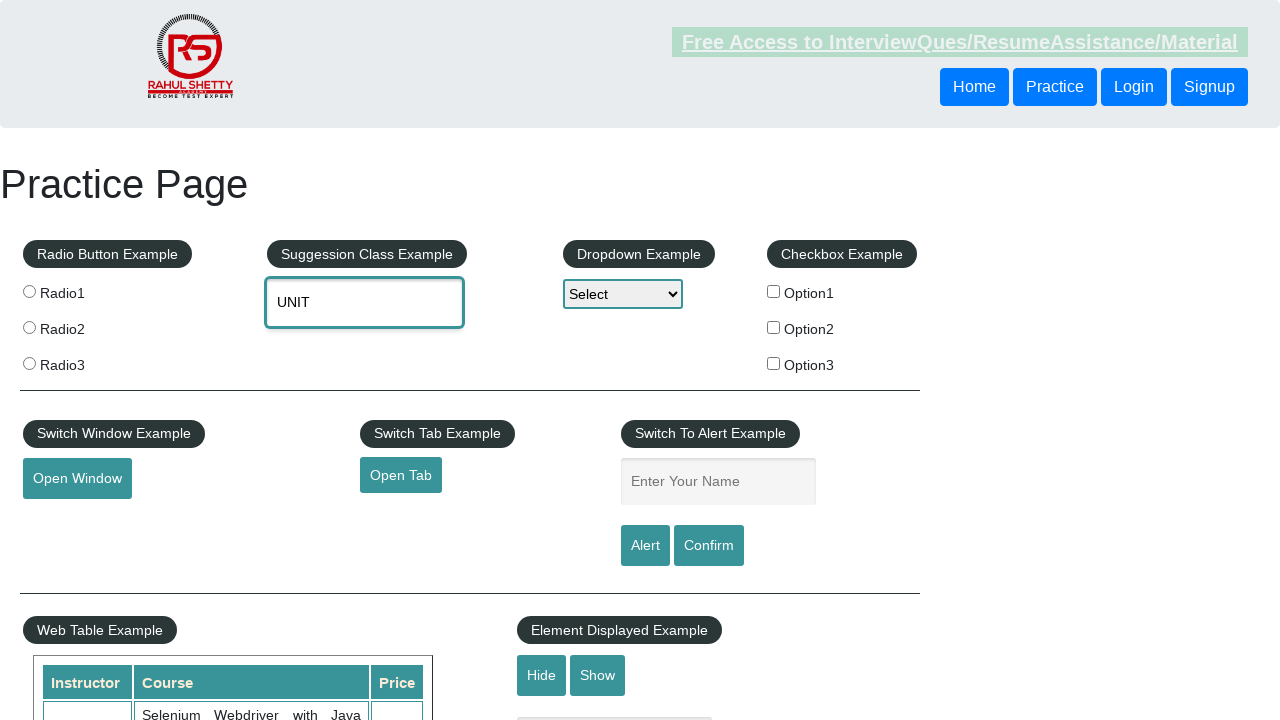

Waited 2 seconds for autocomplete suggestions to appear
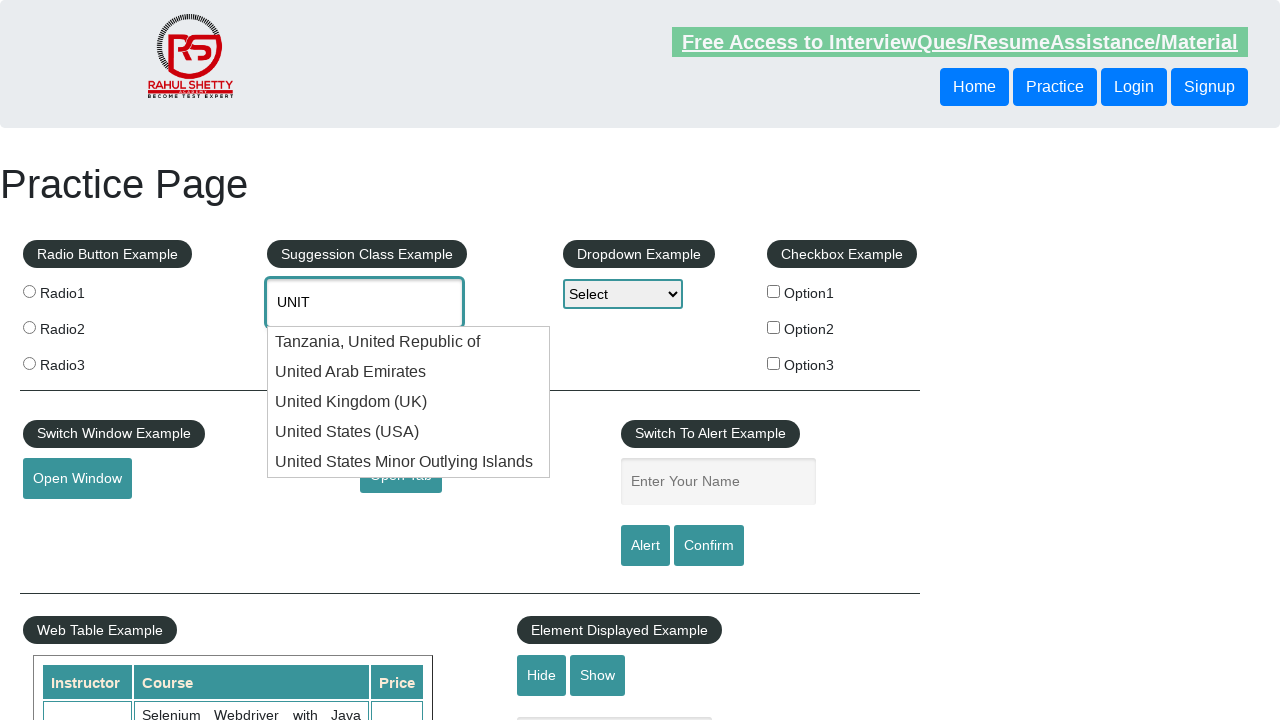

Pressed ArrowDown to start navigating suggestions on #autocomplete
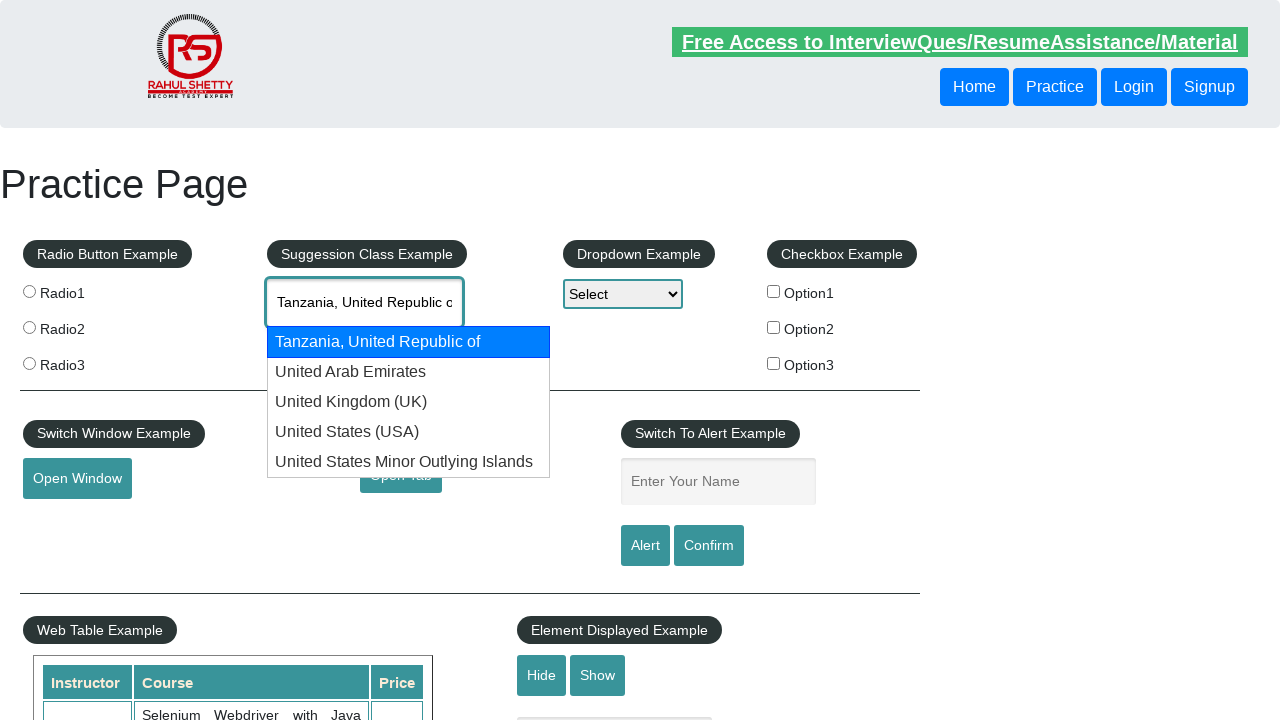

Retrieved current autocomplete value: 'Tanzania, United Republic of'
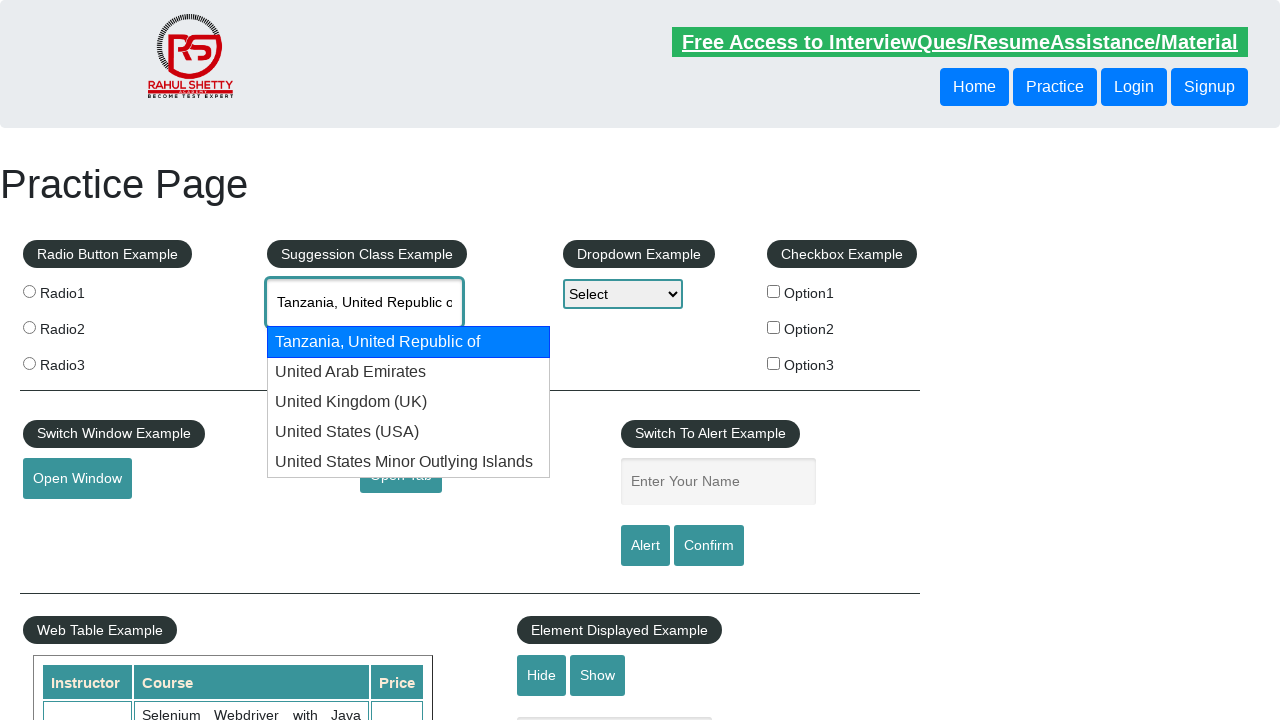

Pressed ArrowDown to navigate to next suggestion on #autocomplete
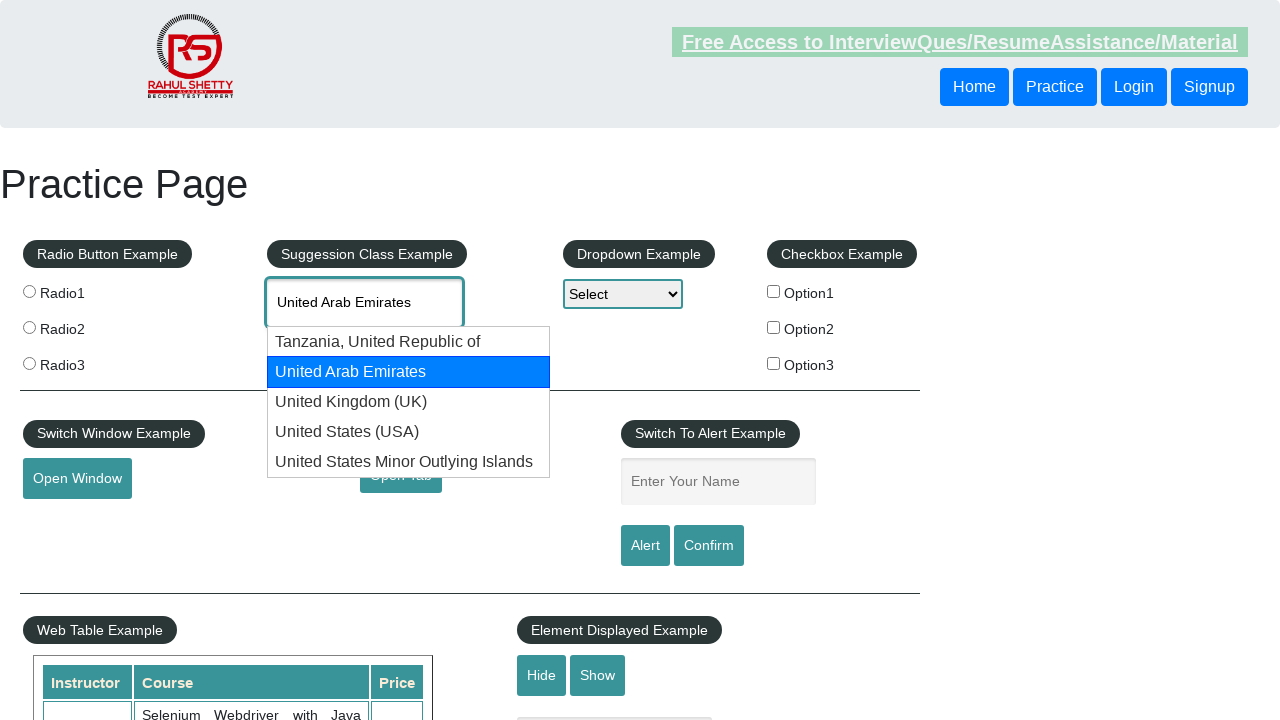

Waited 500ms for next suggestion to load
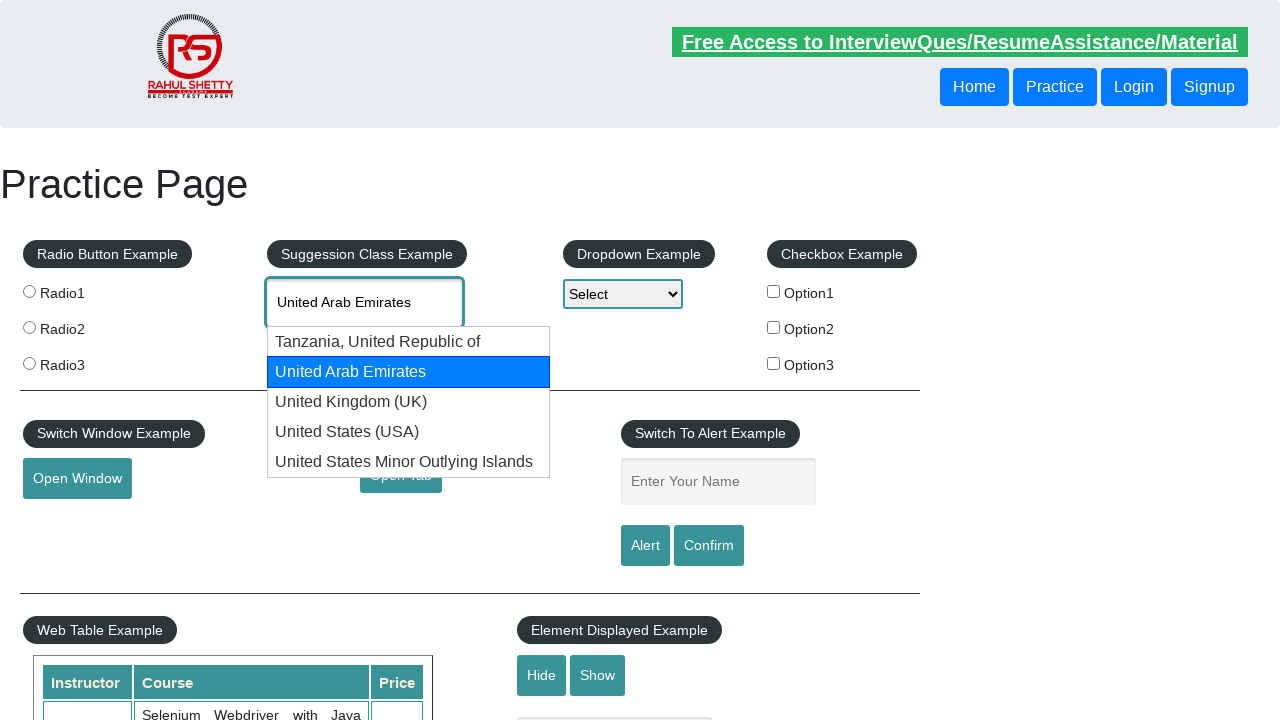

Retrieved current autocomplete value: 'United Arab Emirates'
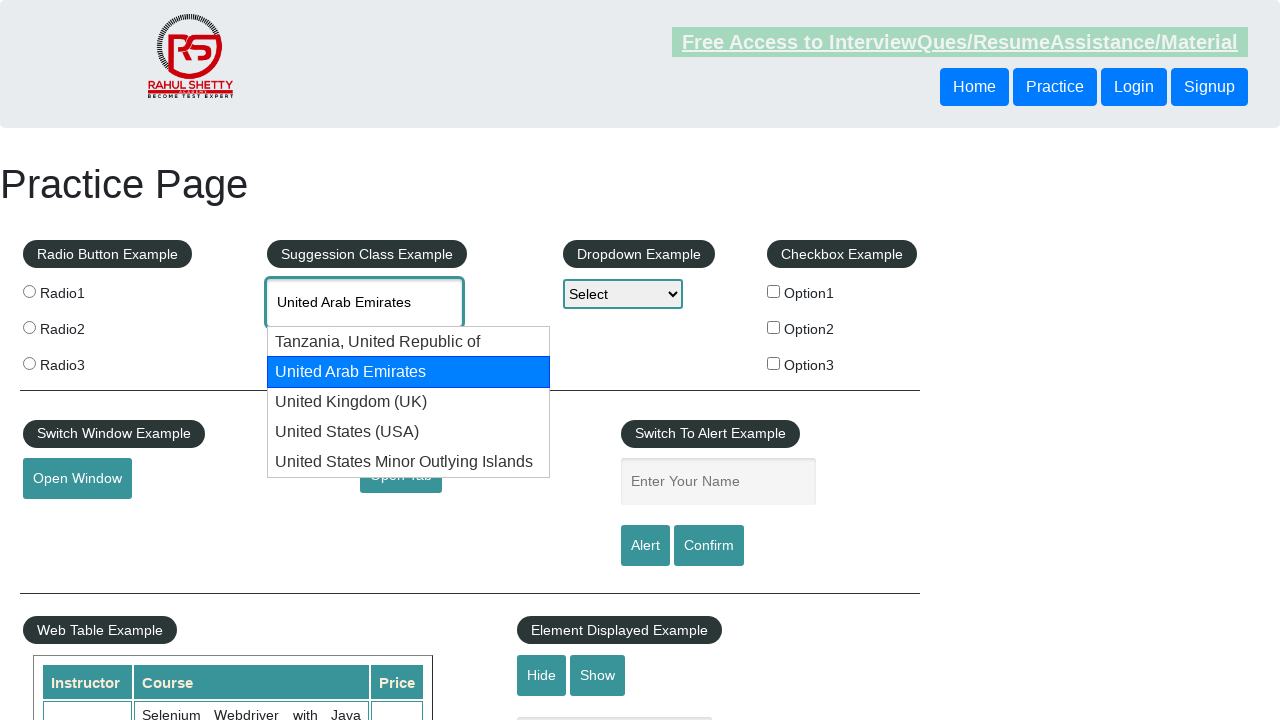

Pressed ArrowDown to navigate to next suggestion on #autocomplete
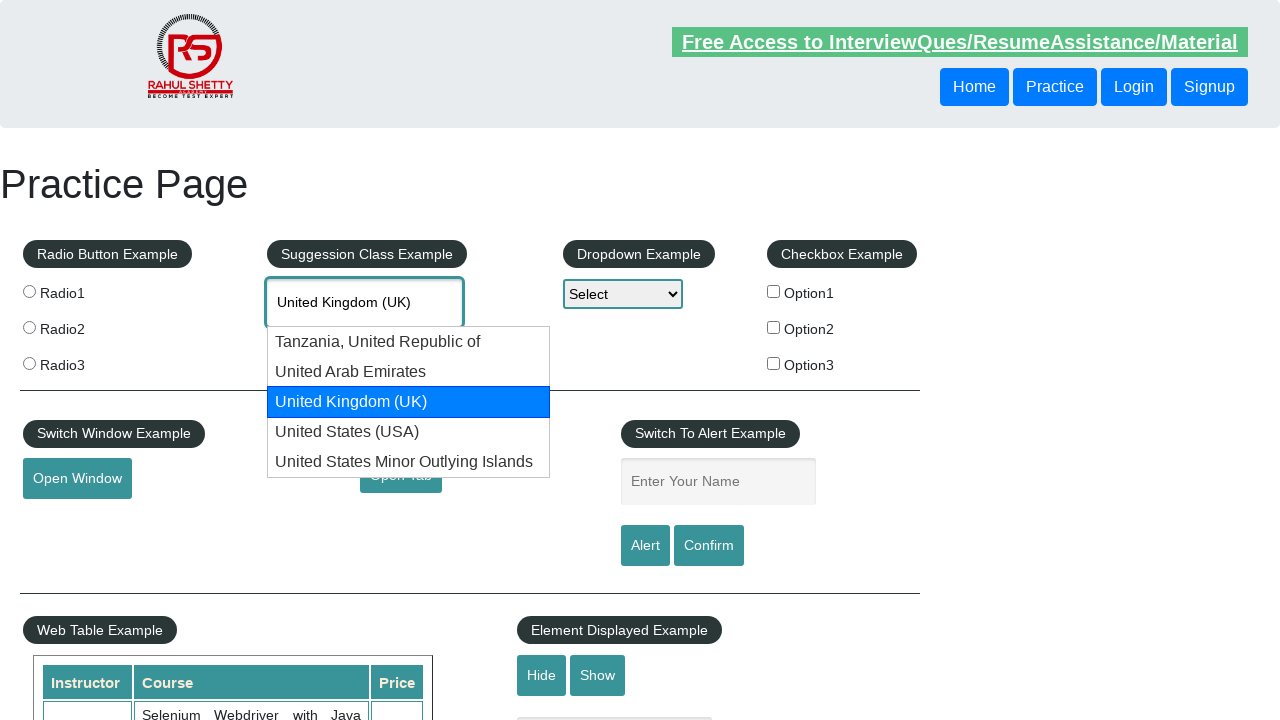

Waited 500ms for next suggestion to load
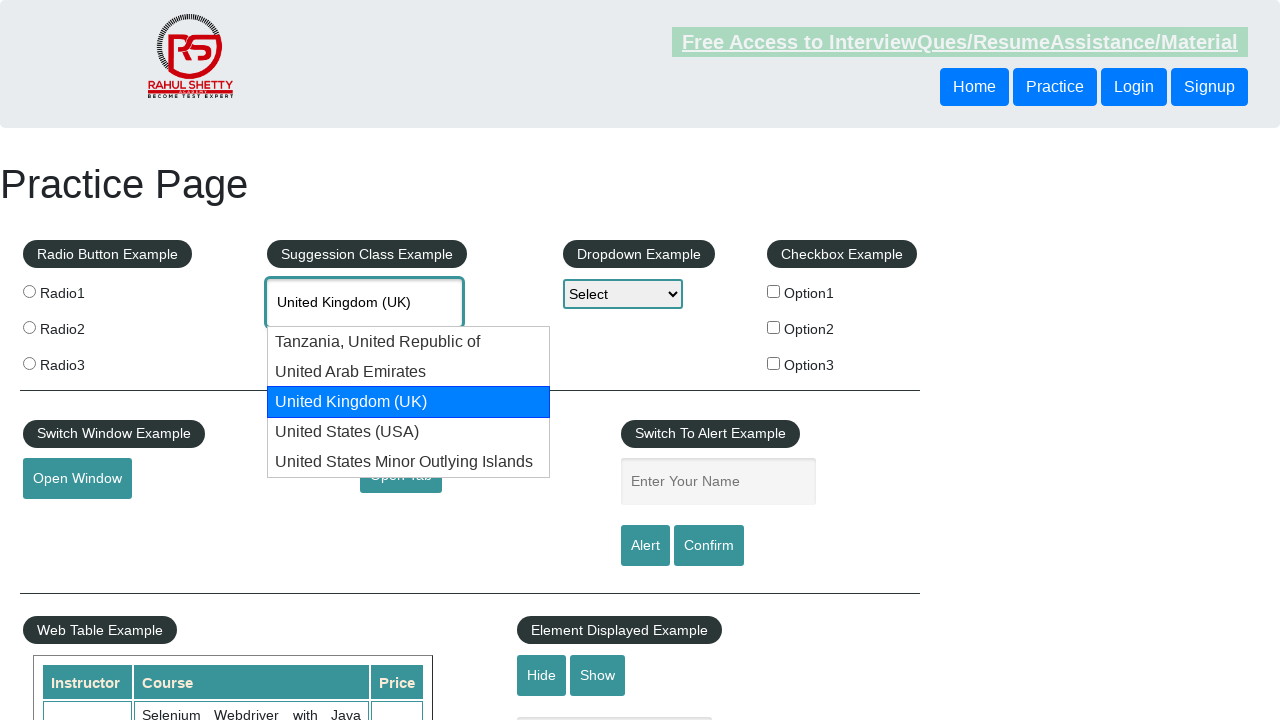

Retrieved current autocomplete value: 'United Kingdom (UK)'
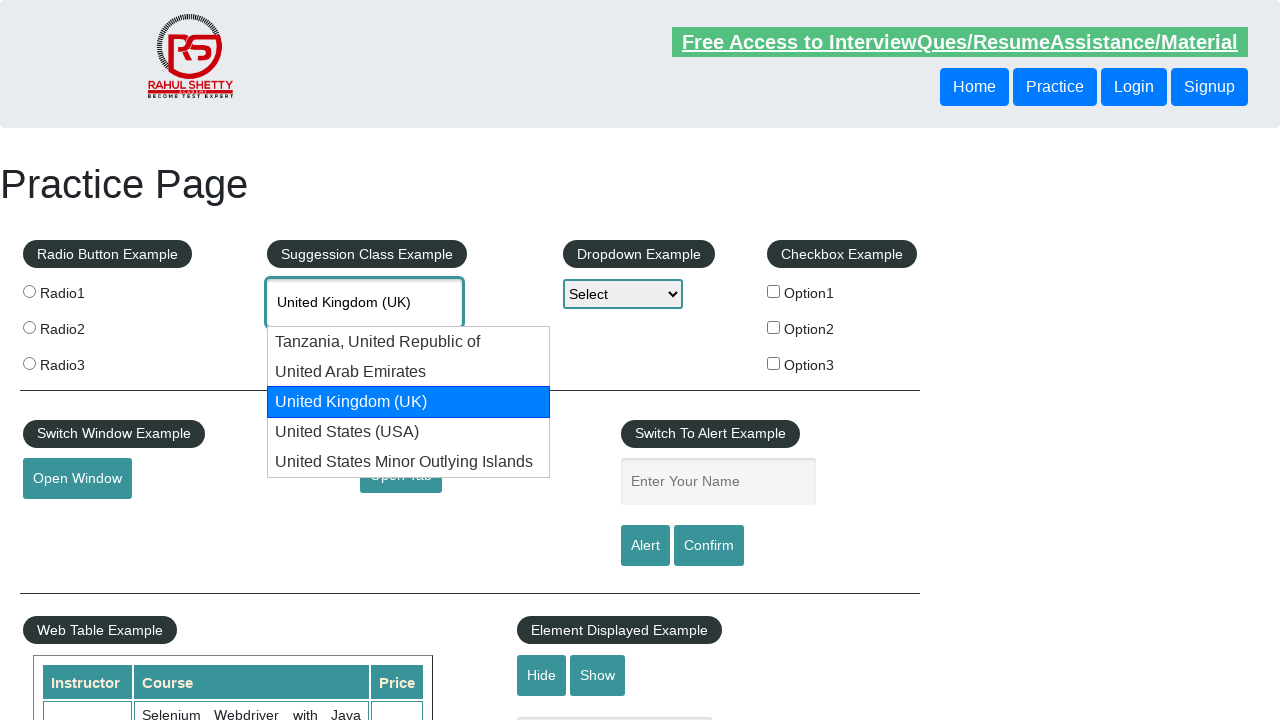

Pressed ArrowDown to navigate to next suggestion on #autocomplete
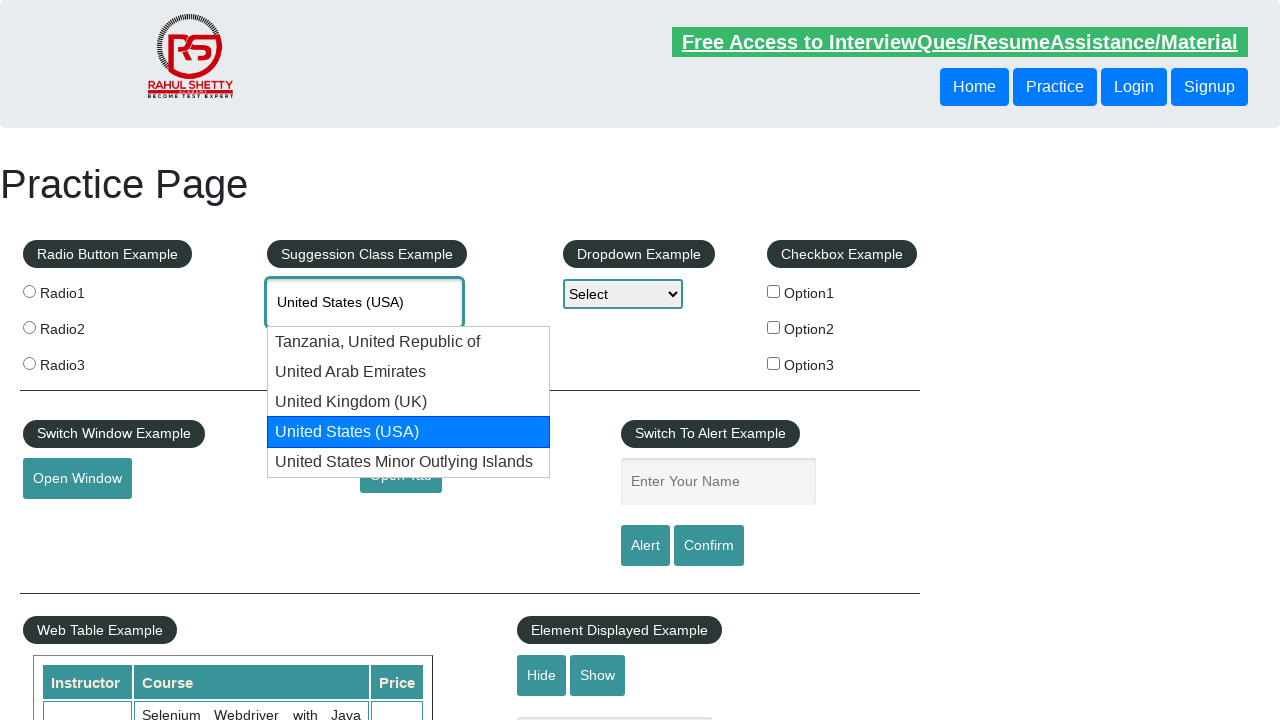

Waited 500ms for next suggestion to load
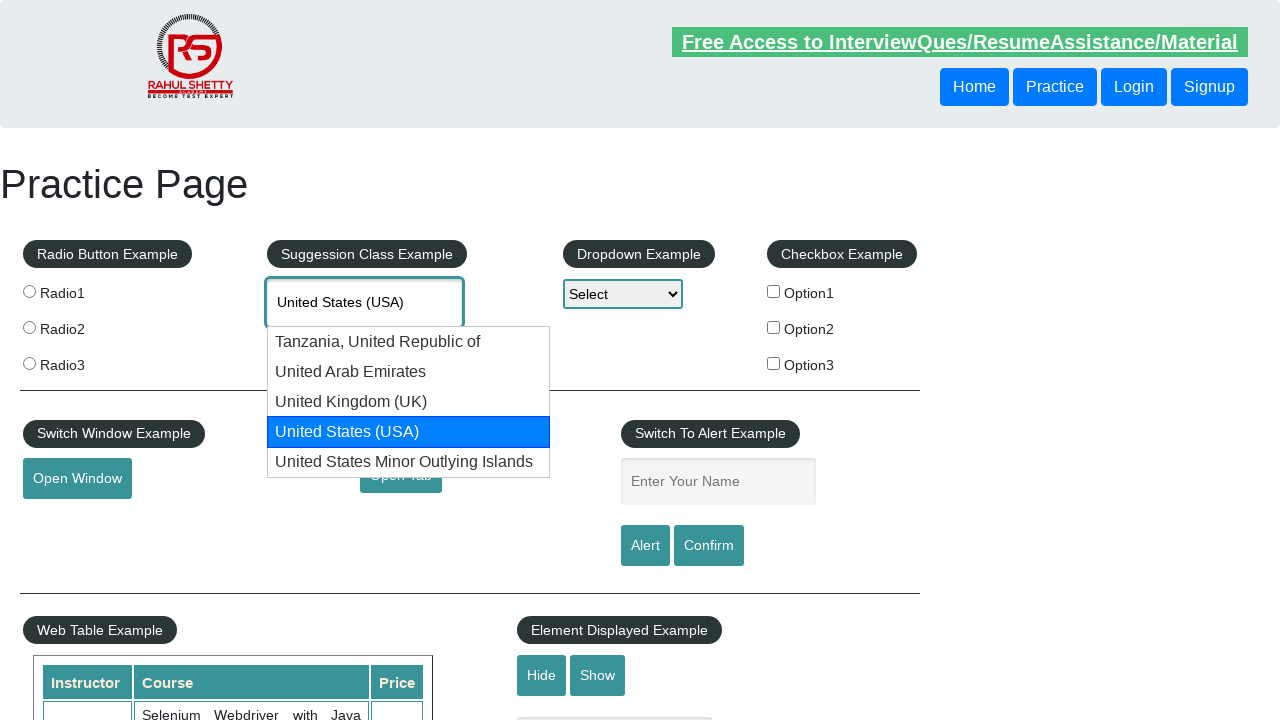

Retrieved current autocomplete value: 'United States (USA)'
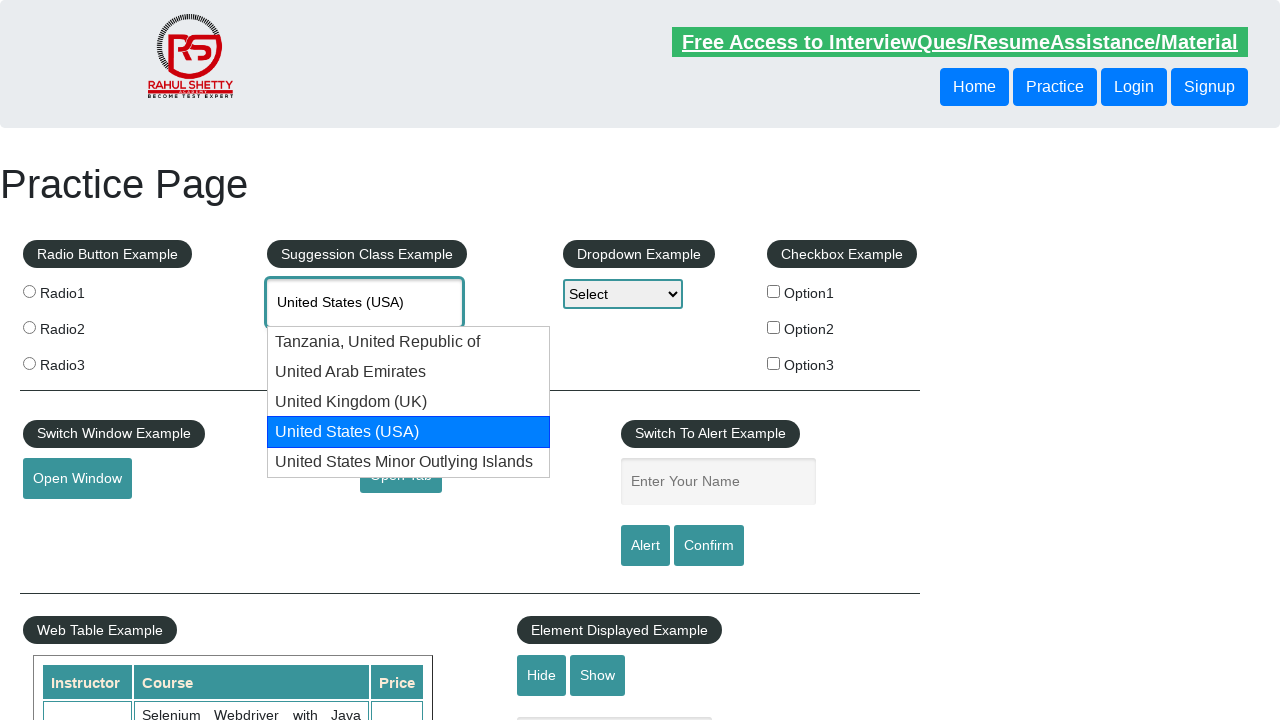

Found 'United States (USA)' in suggestions
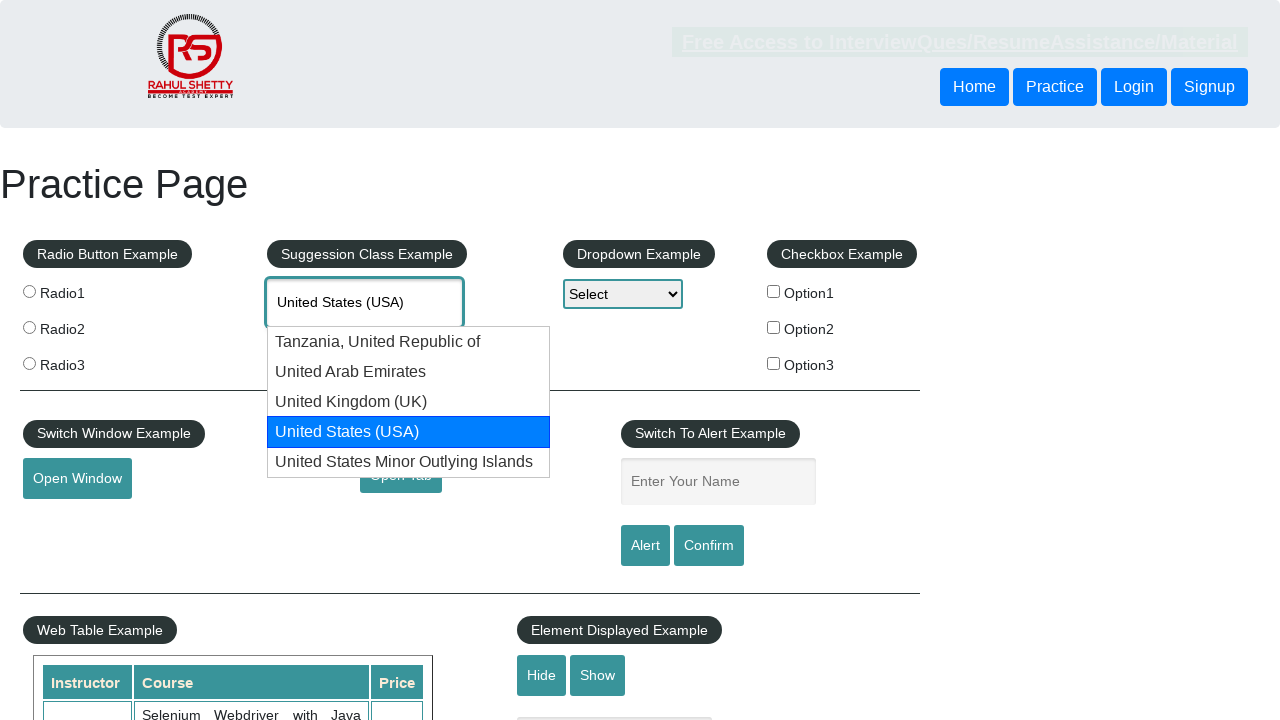

Retrieved final autocomplete value: 'United States (USA)'
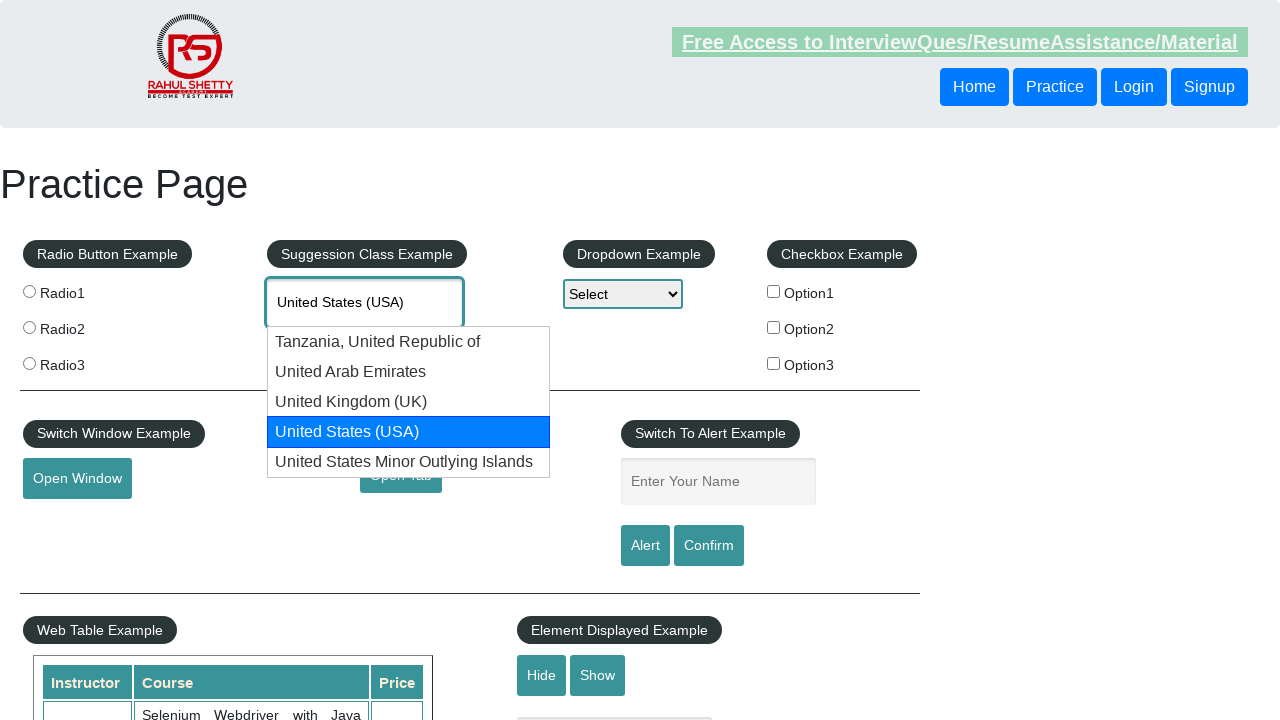

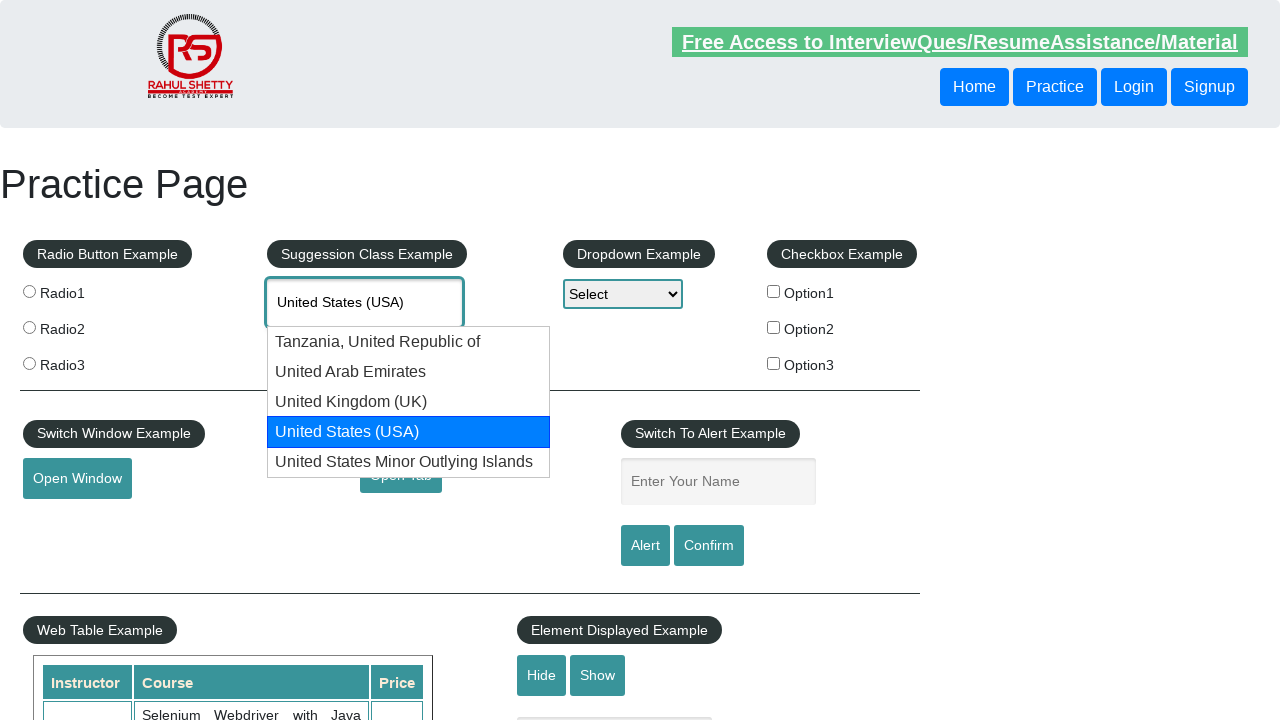